Tests form submission by filling in user name, email, current address, and permanent address fields, then submitting and verifying the output

Starting URL: https://demoqa.com/text-box

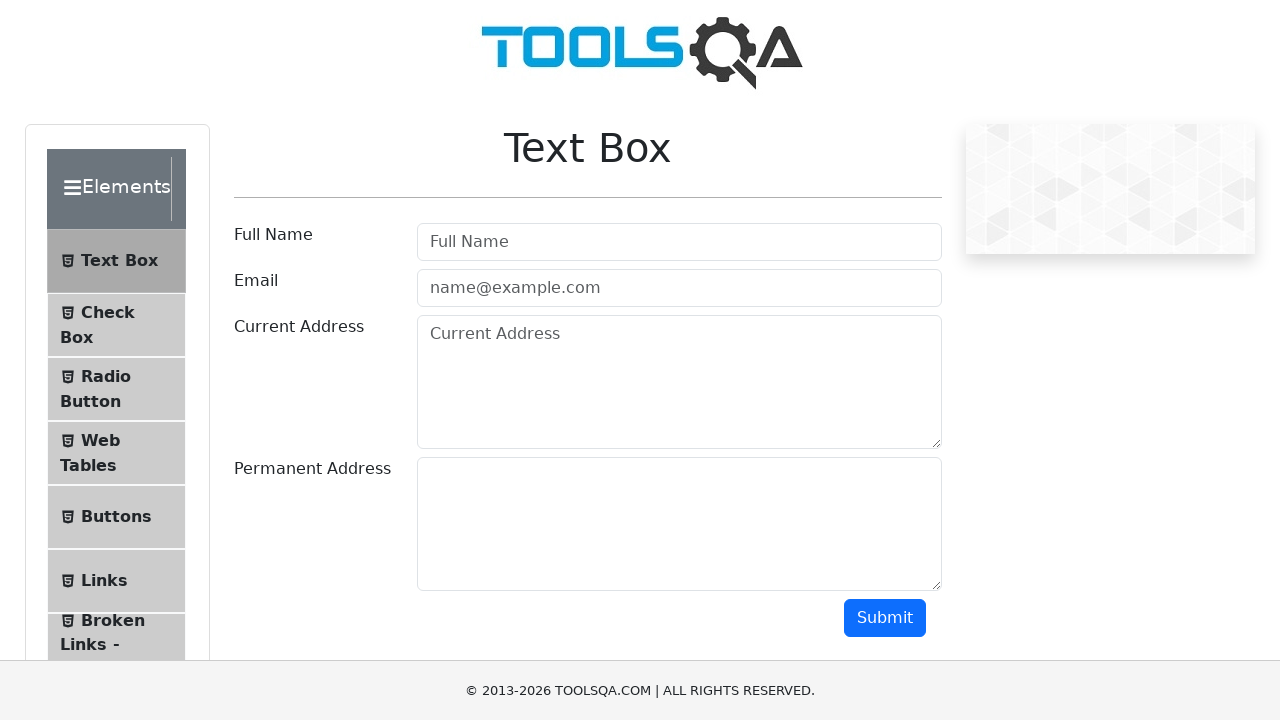

Filled user name field with 'Test User' on #userName
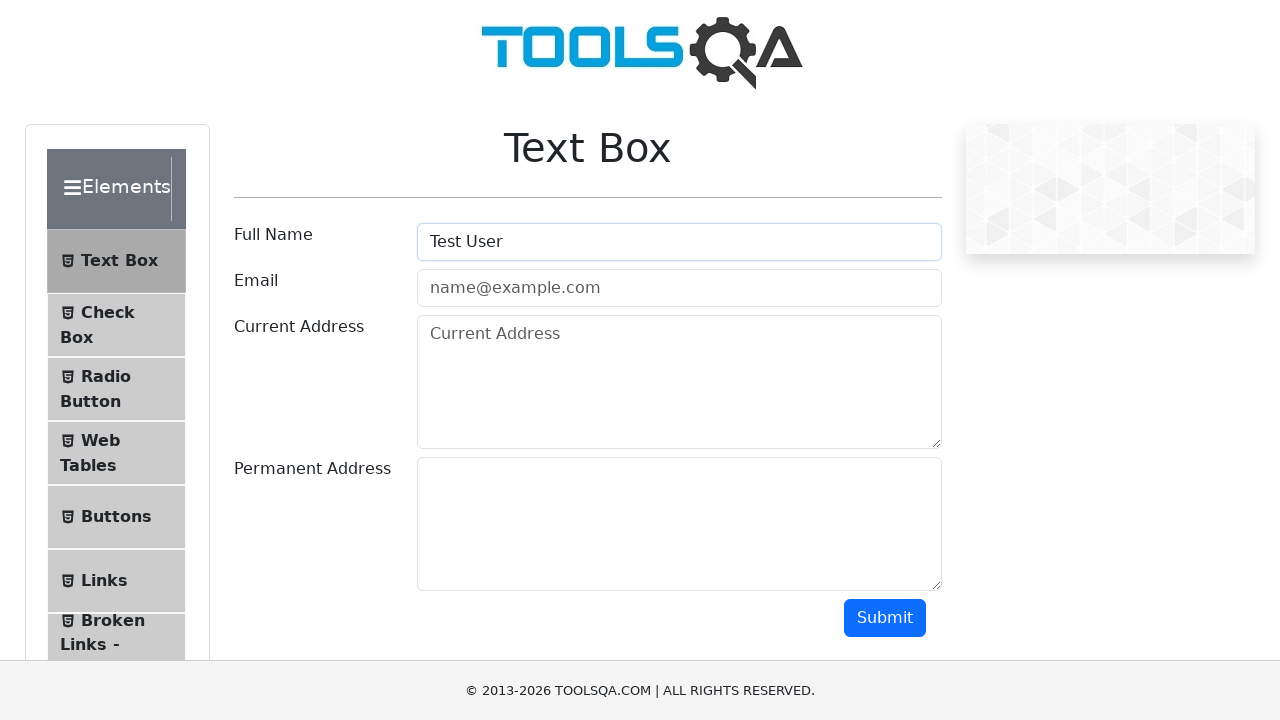

Filled email field with 'provashish@gmail.com' on [type=email]
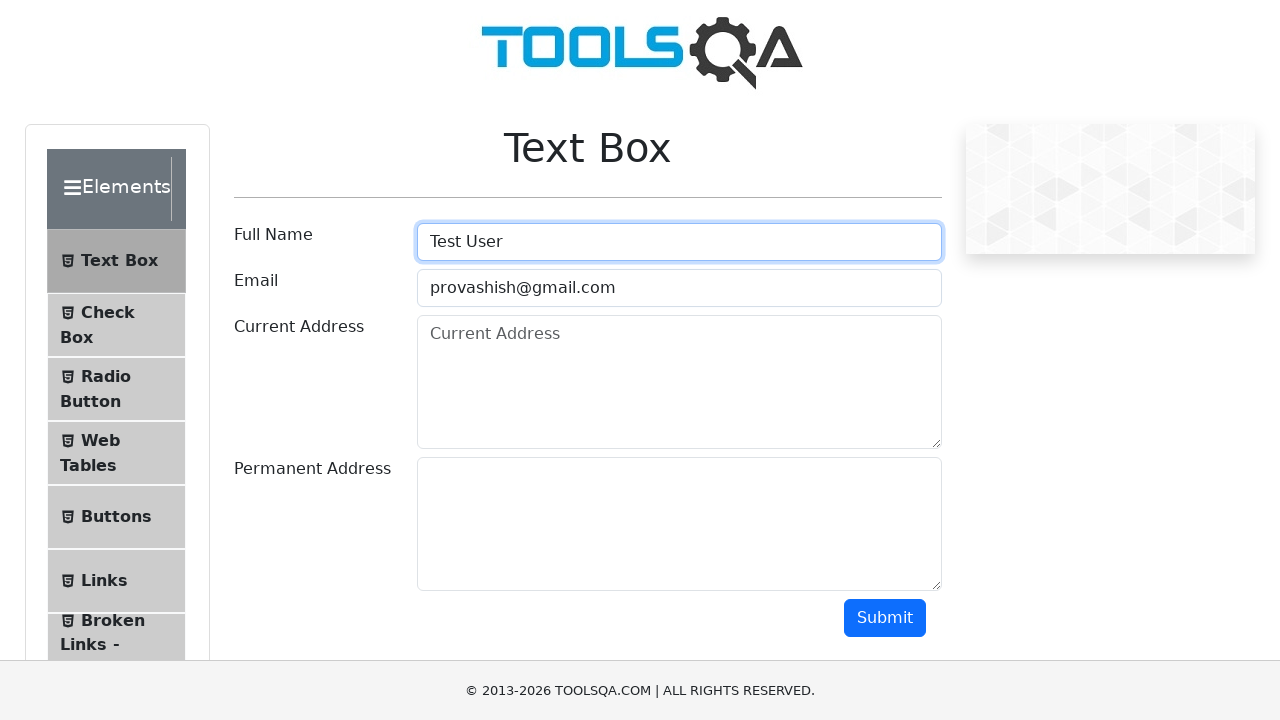

Filled current address field with 'Dhaka' on .form-control >> nth=2
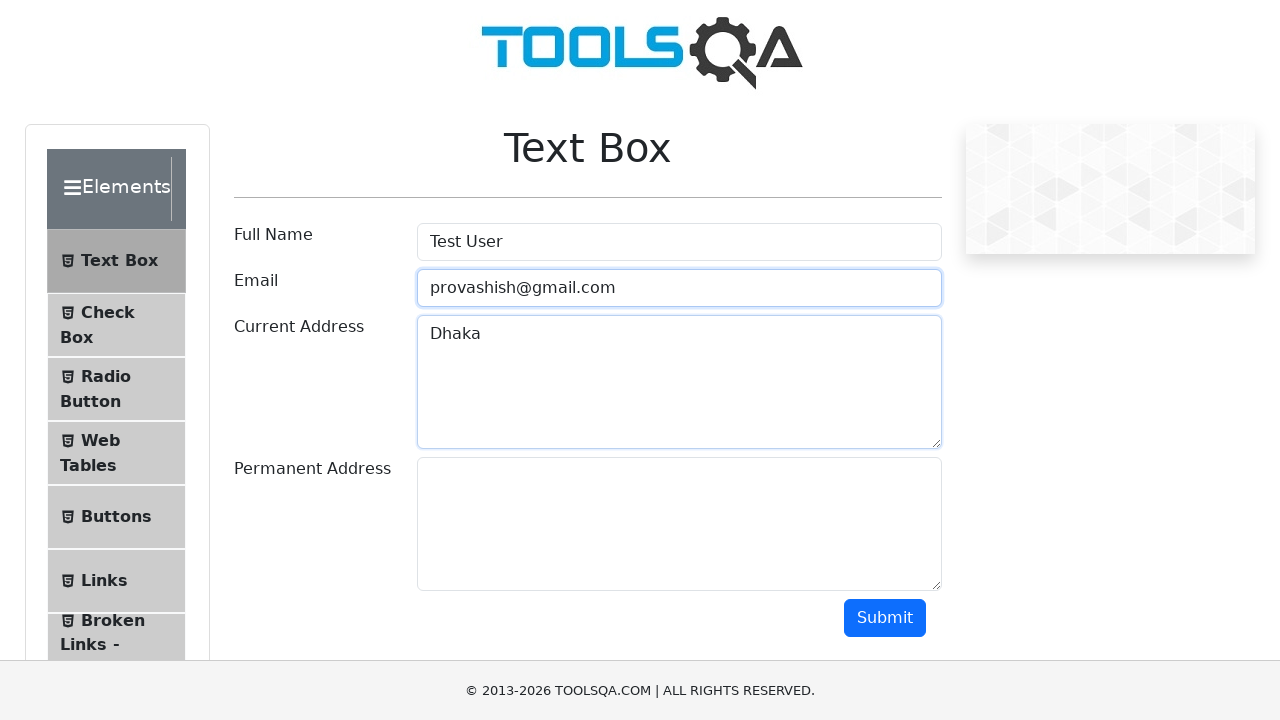

Filled permanent address field with 'Dhaka' on .form-control >> nth=3
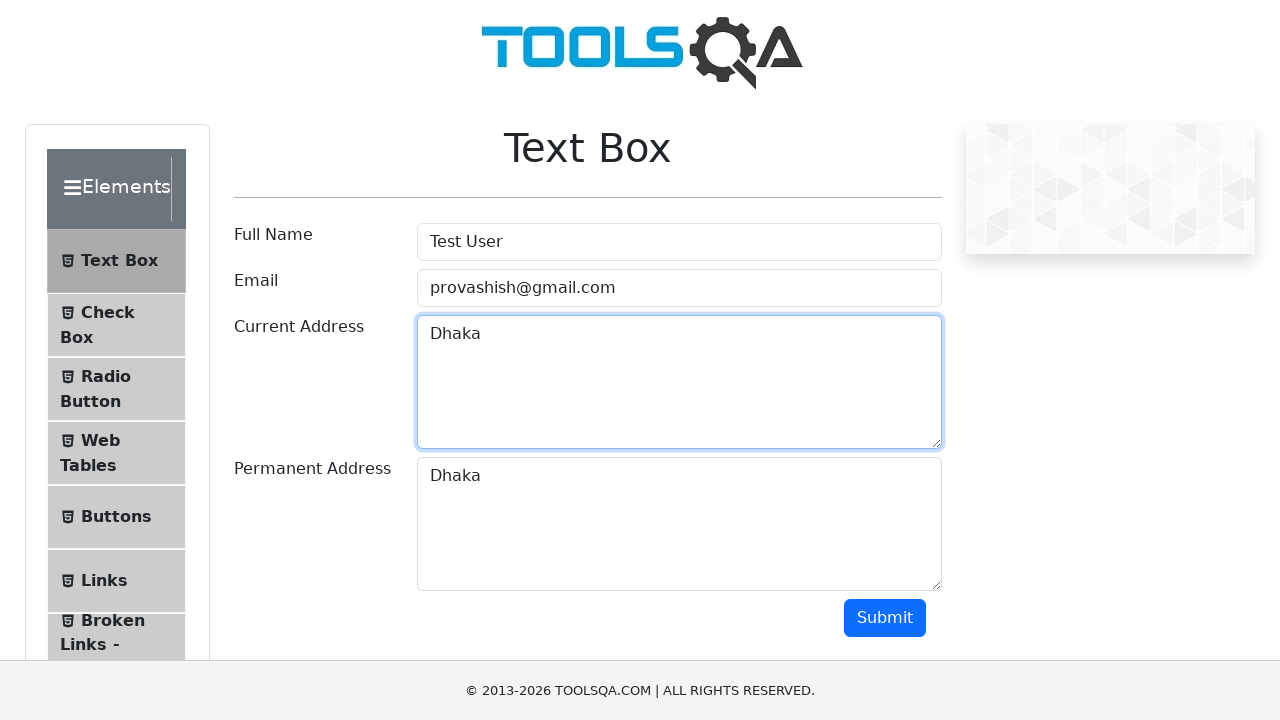

Scrolled down 500px to reveal submit button
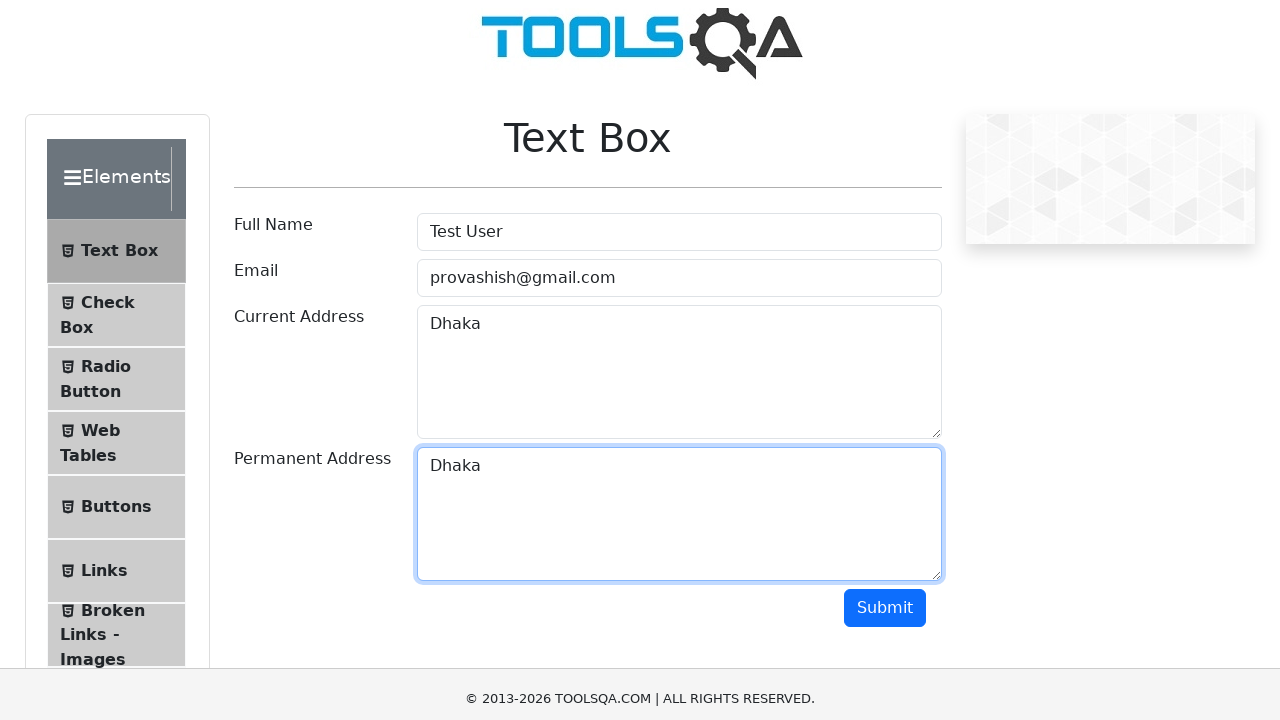

Clicked the submit button at (885, 118) on button >> nth=1
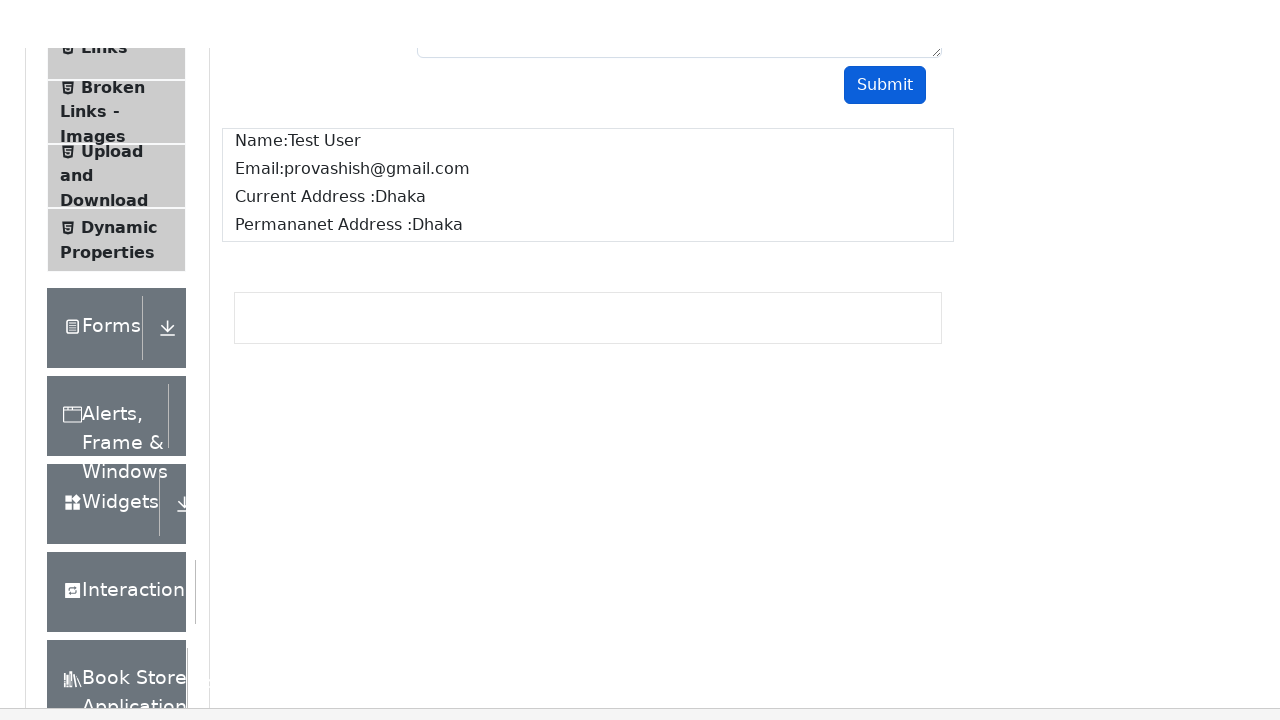

Output section loaded after form submission
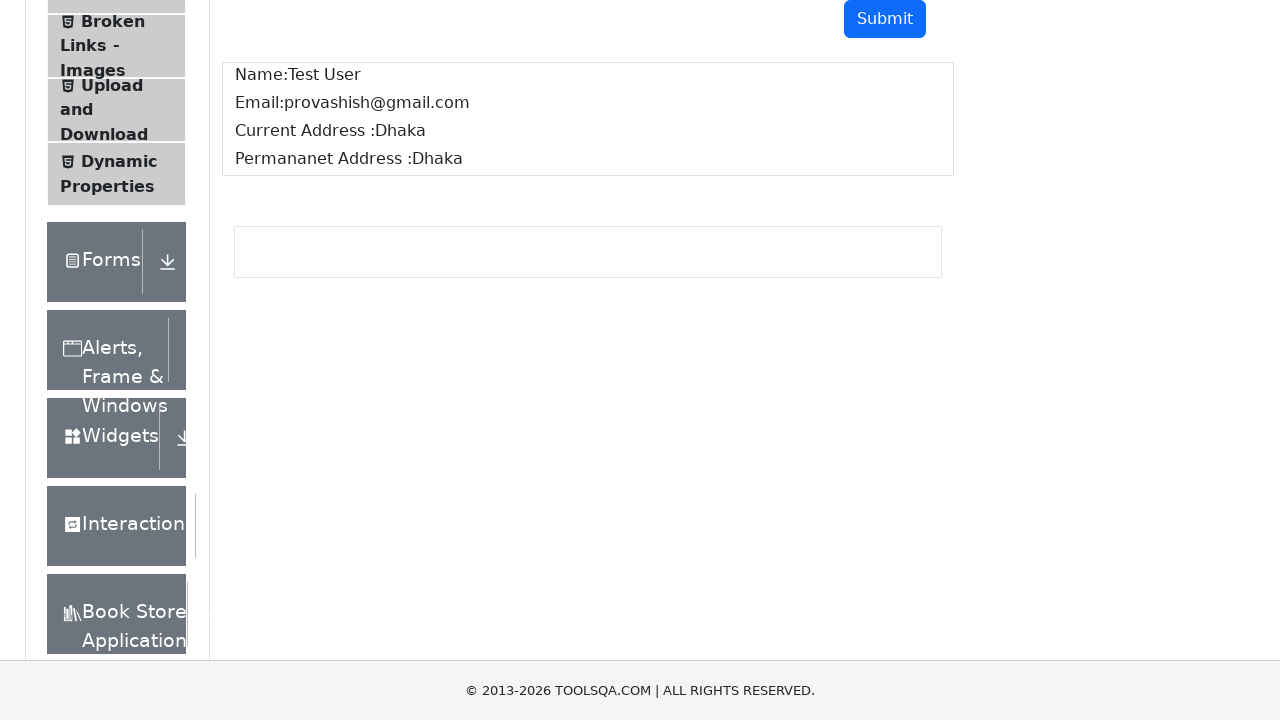

Verified output contains user name 'Test User'
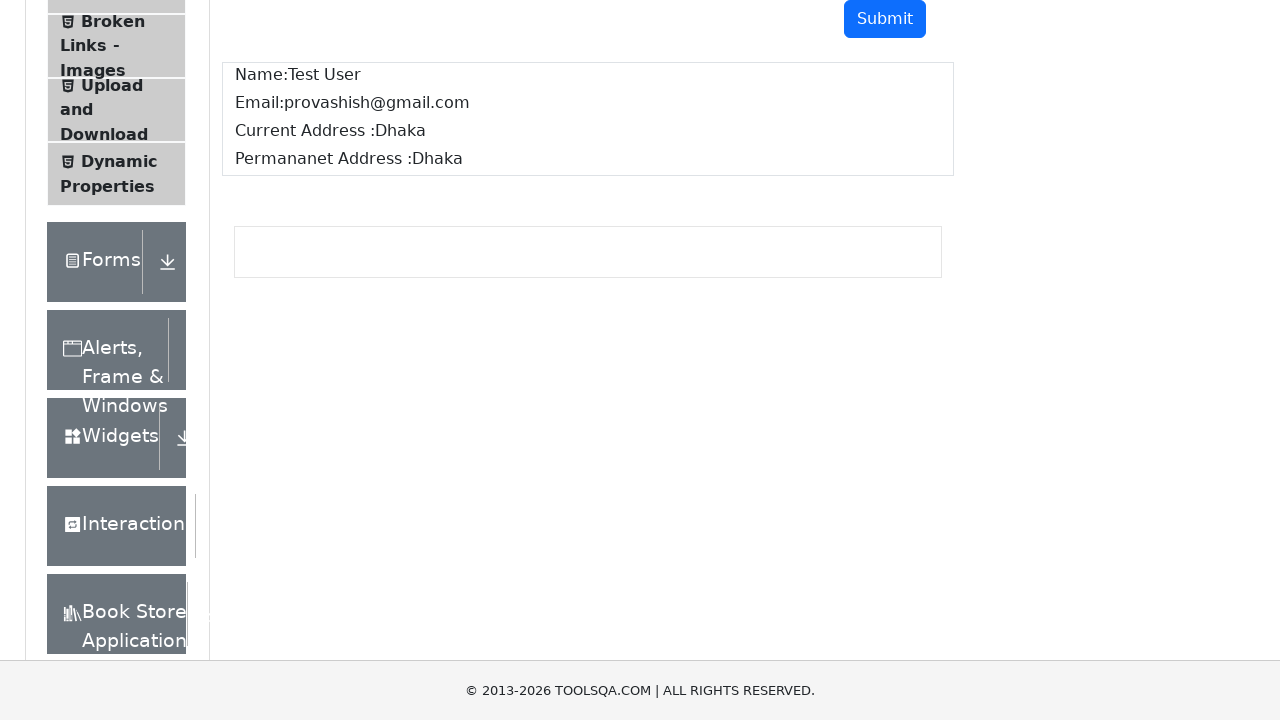

Verified output contains email 'provashish@gmail.com'
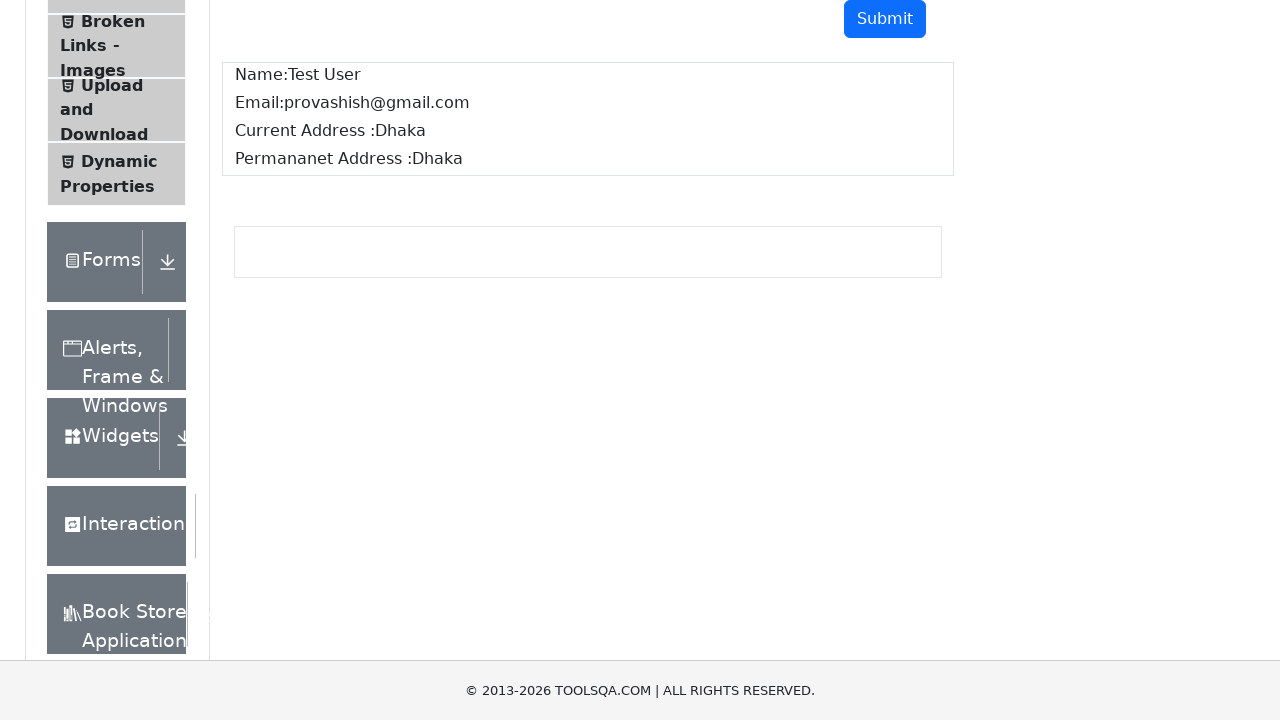

Verified output contains current address 'Dhaka'
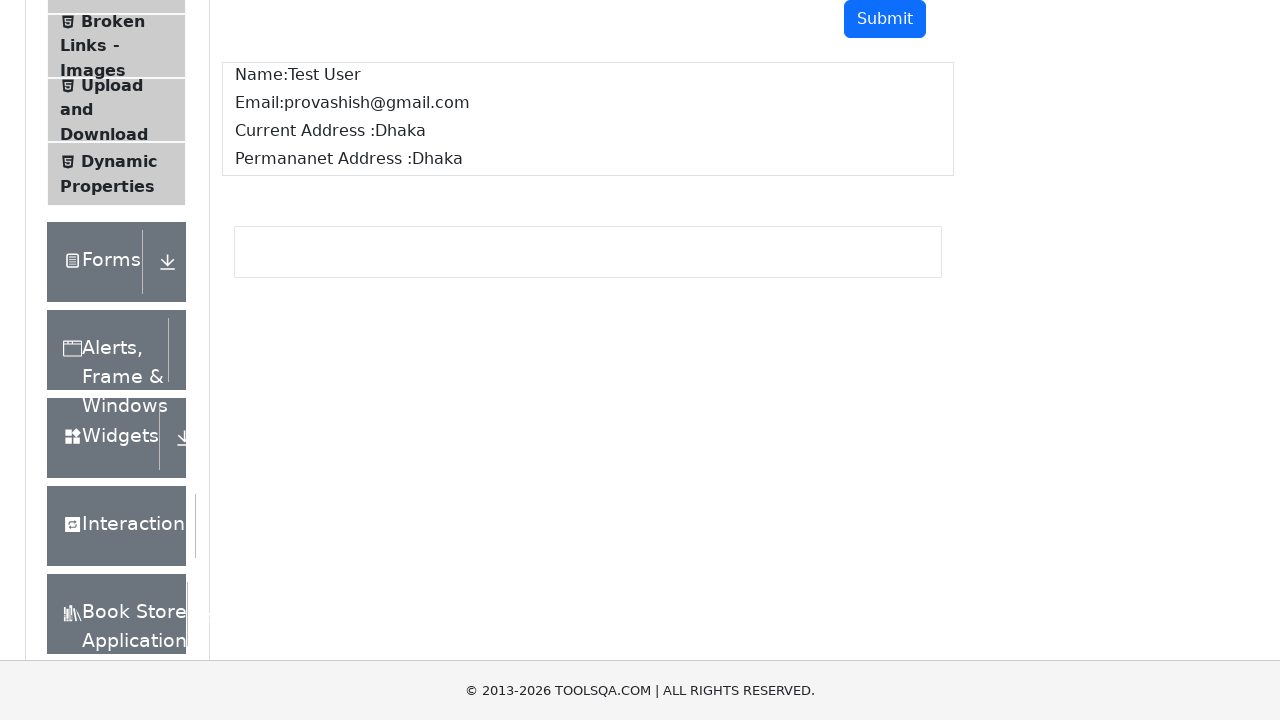

Verified output contains permanent address 'Dhaka'
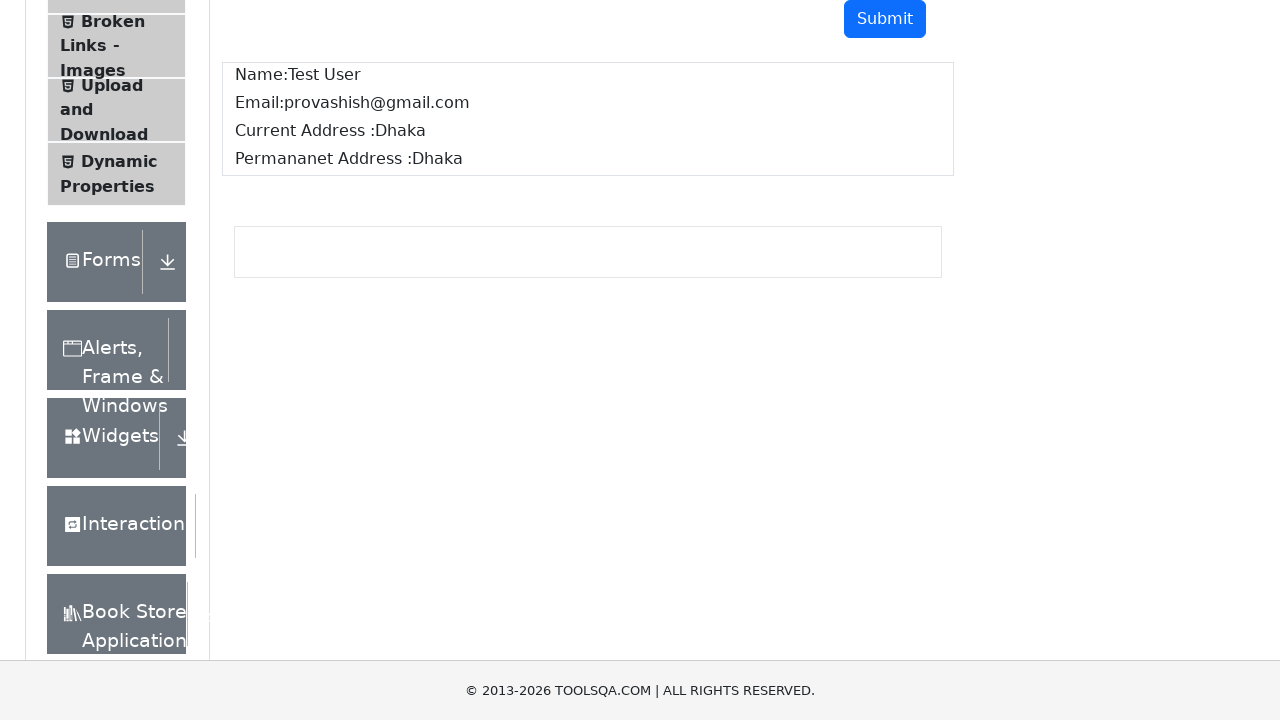

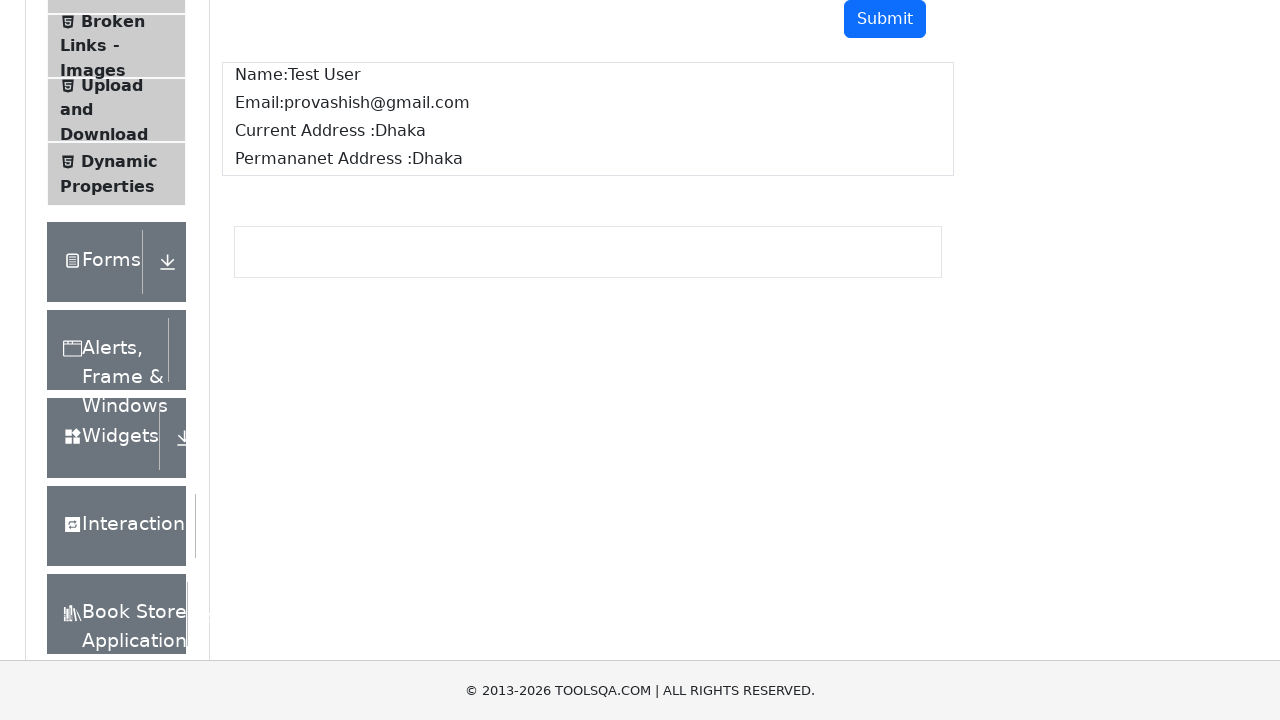